Tests different button click types (double-click, right-click, single click) on the Buttons page and verifies the corresponding messages are displayed.

Starting URL: https://demoqa.com

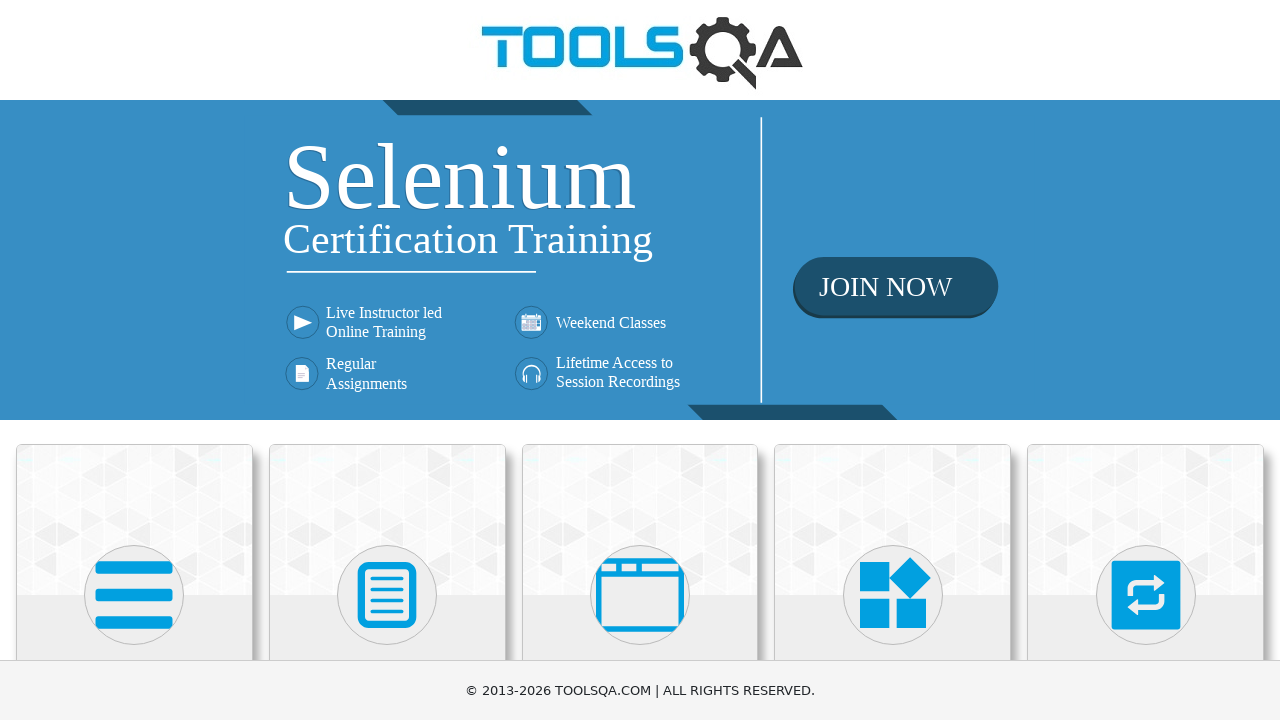

Clicked on Elements card at (134, 520) on (//div[@class = 'card-up'])[1]
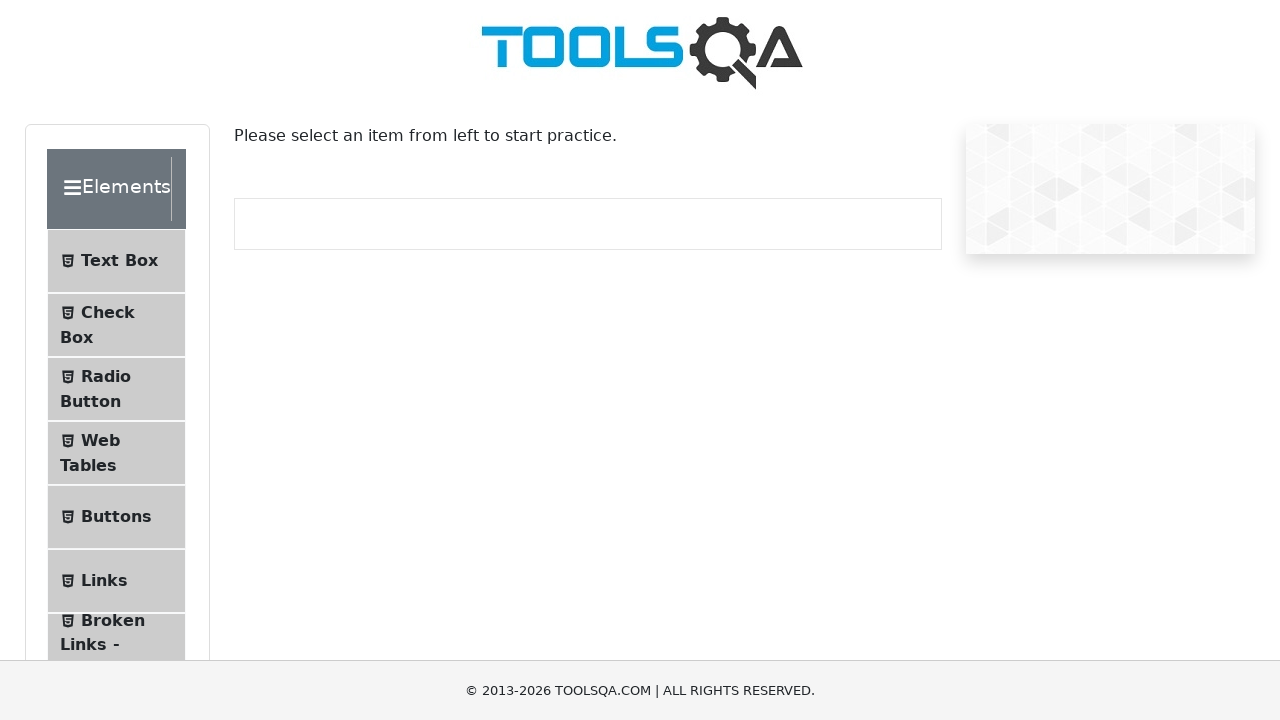

Clicked on Buttons menu item at (116, 517) on xpath=//span[text()='Buttons']
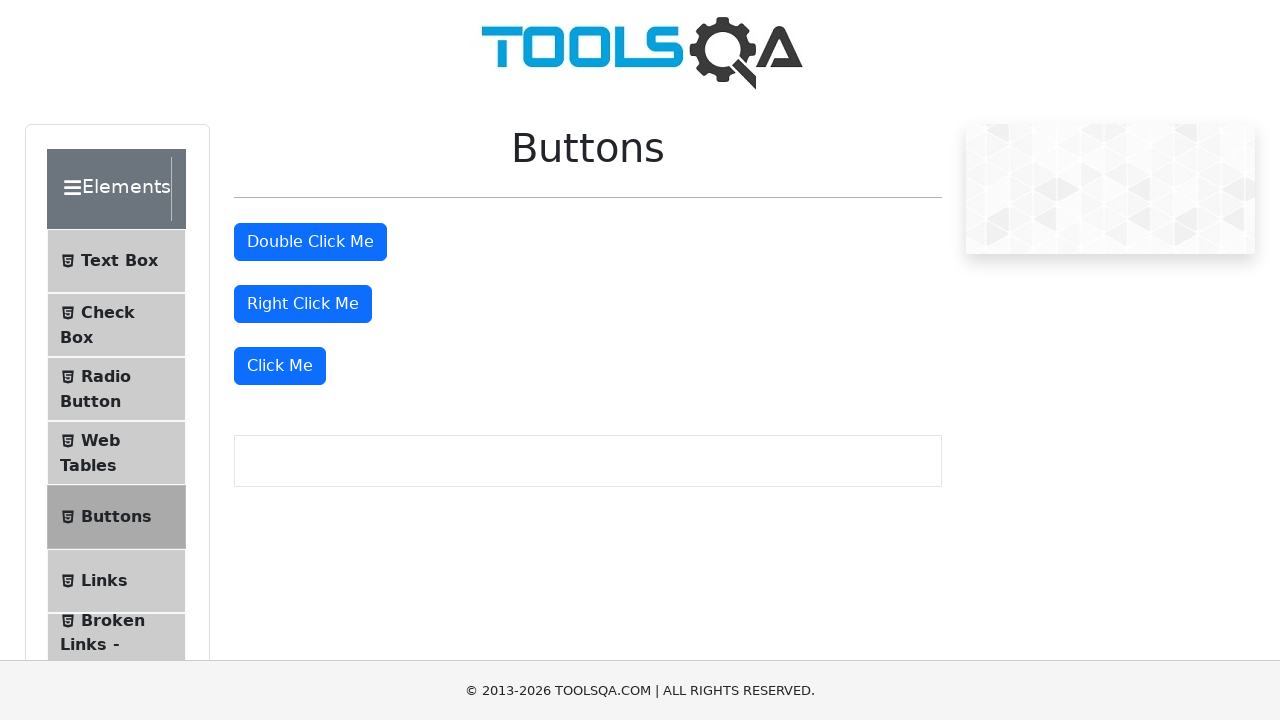

Performed double-click on Double Click button at (310, 242) on #doubleClickBtn
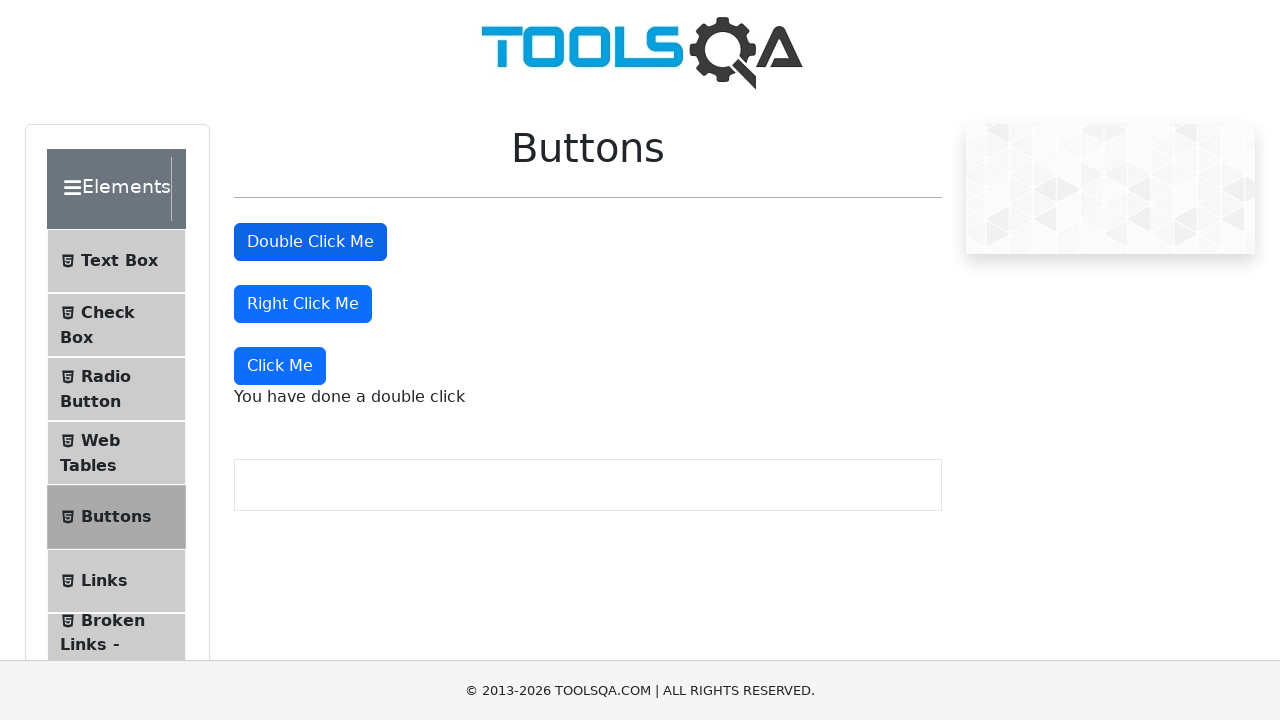

Performed right-click on Right Click button at (303, 304) on #rightClickBtn
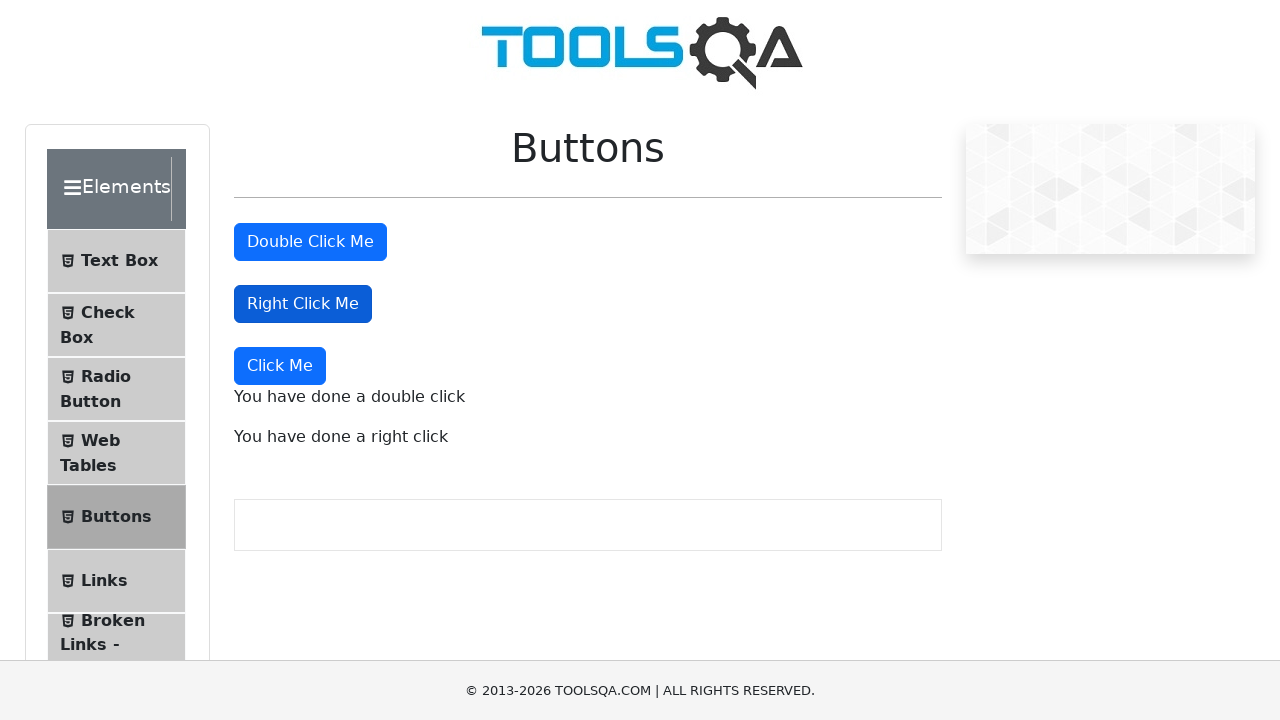

Performed single click on Click Me button at (280, 366) on xpath=//button[text()='Click Me']
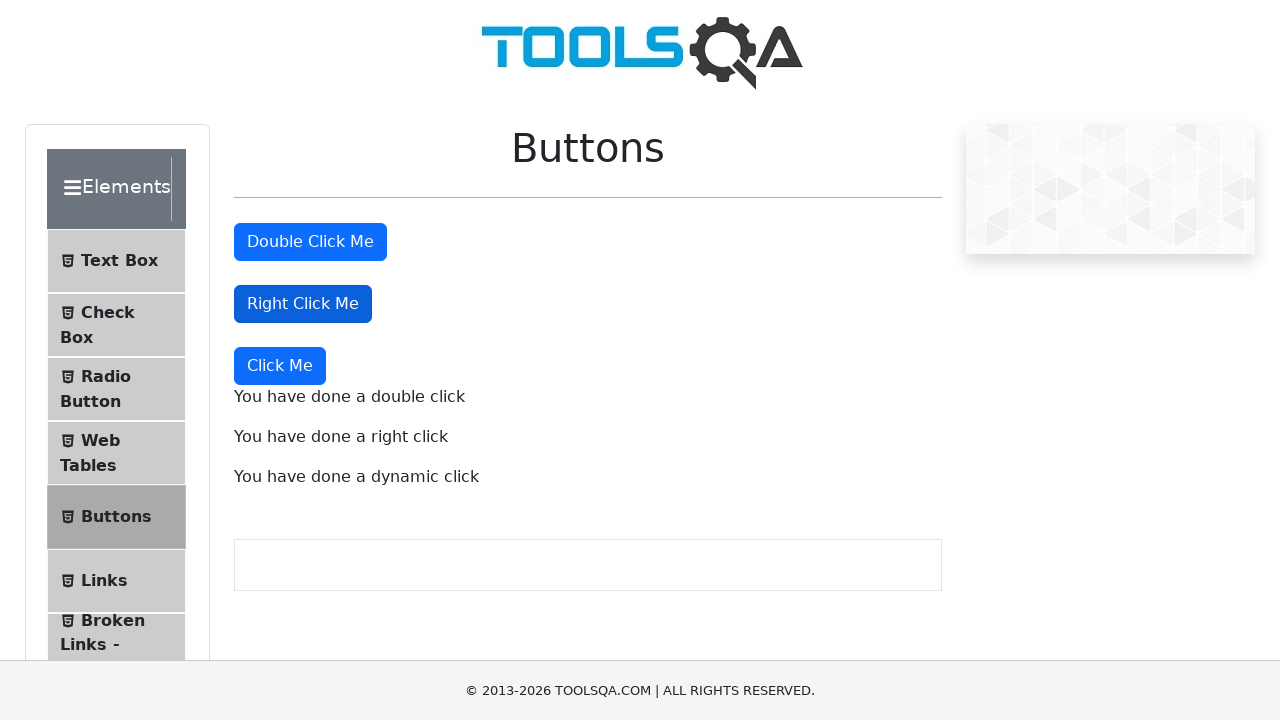

Double click message appeared
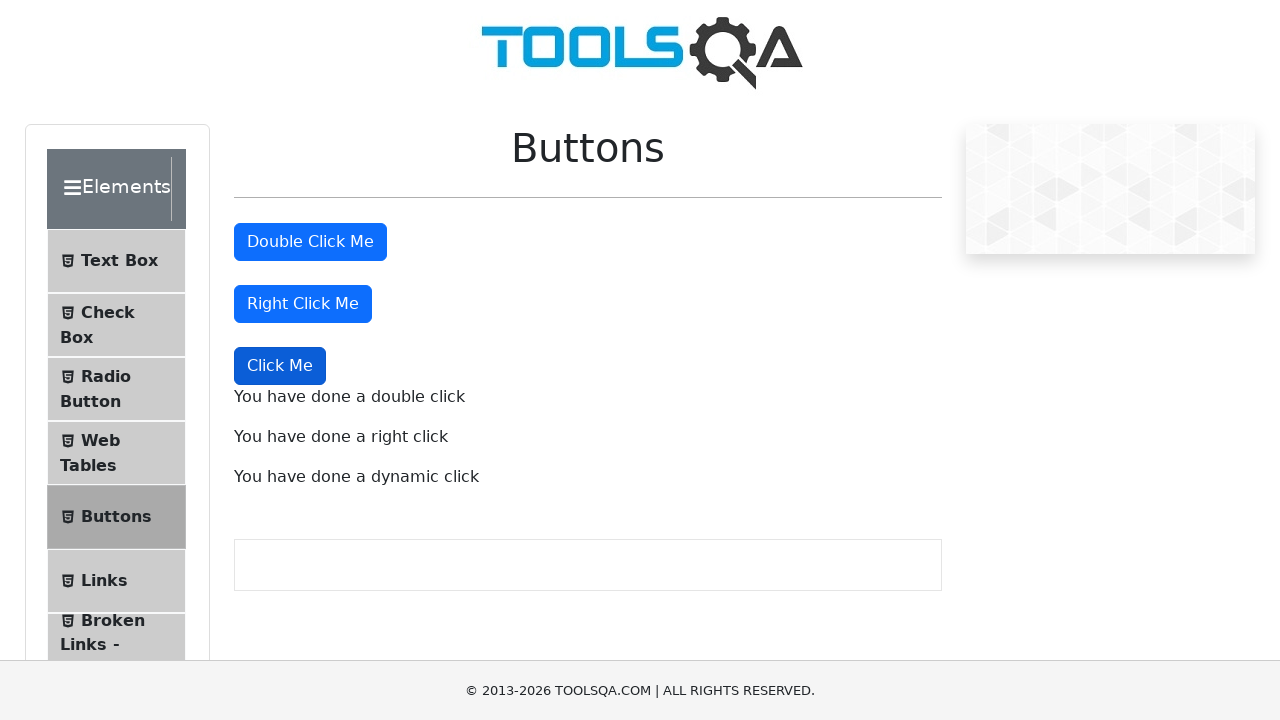

Right click message appeared
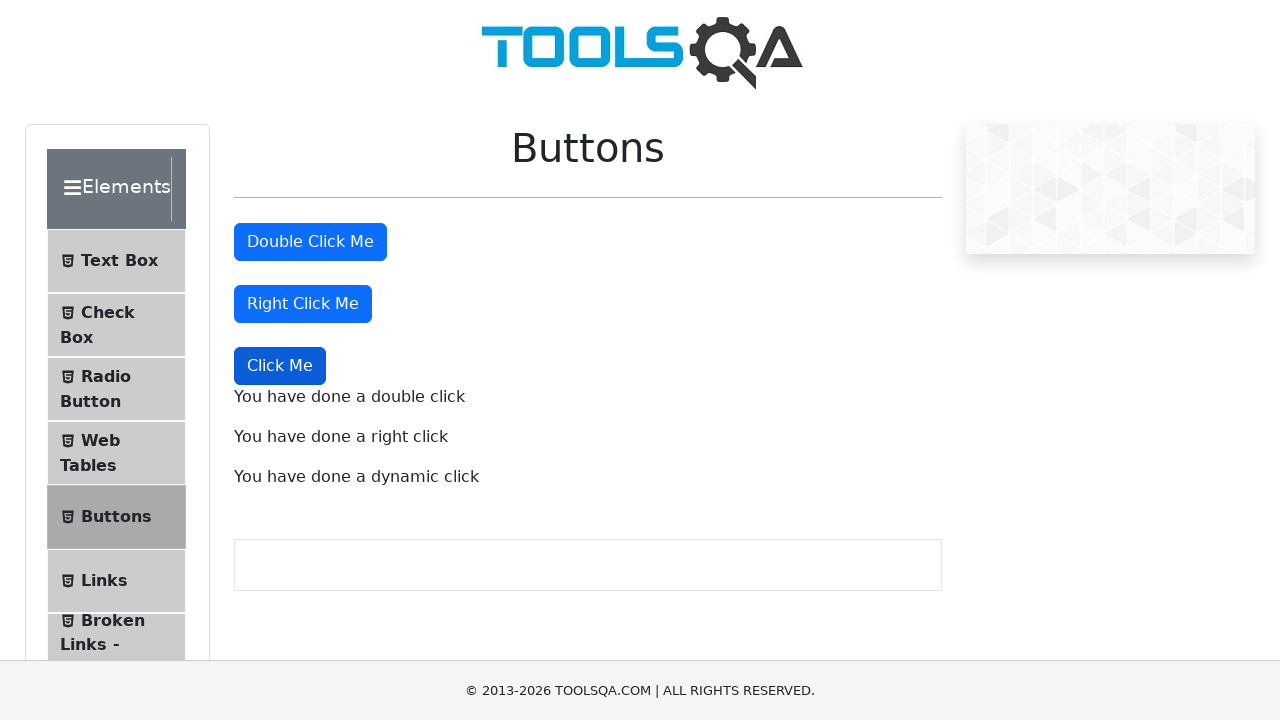

Single click message appeared
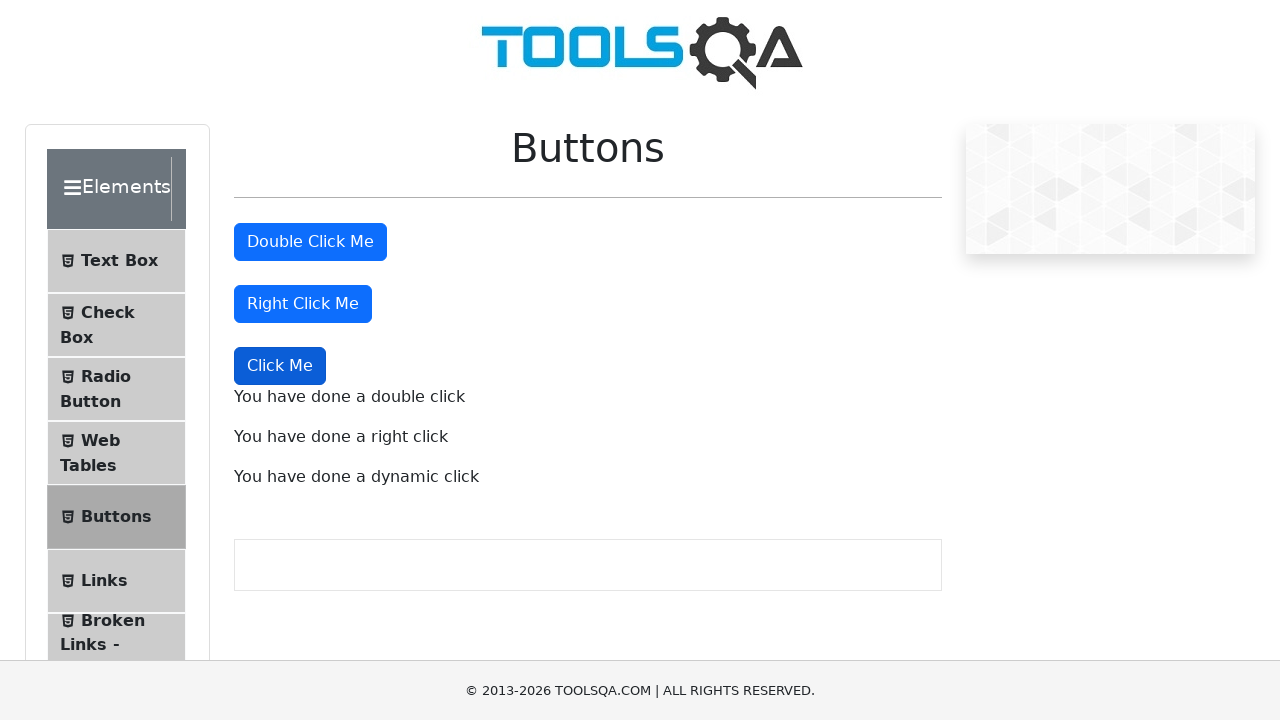

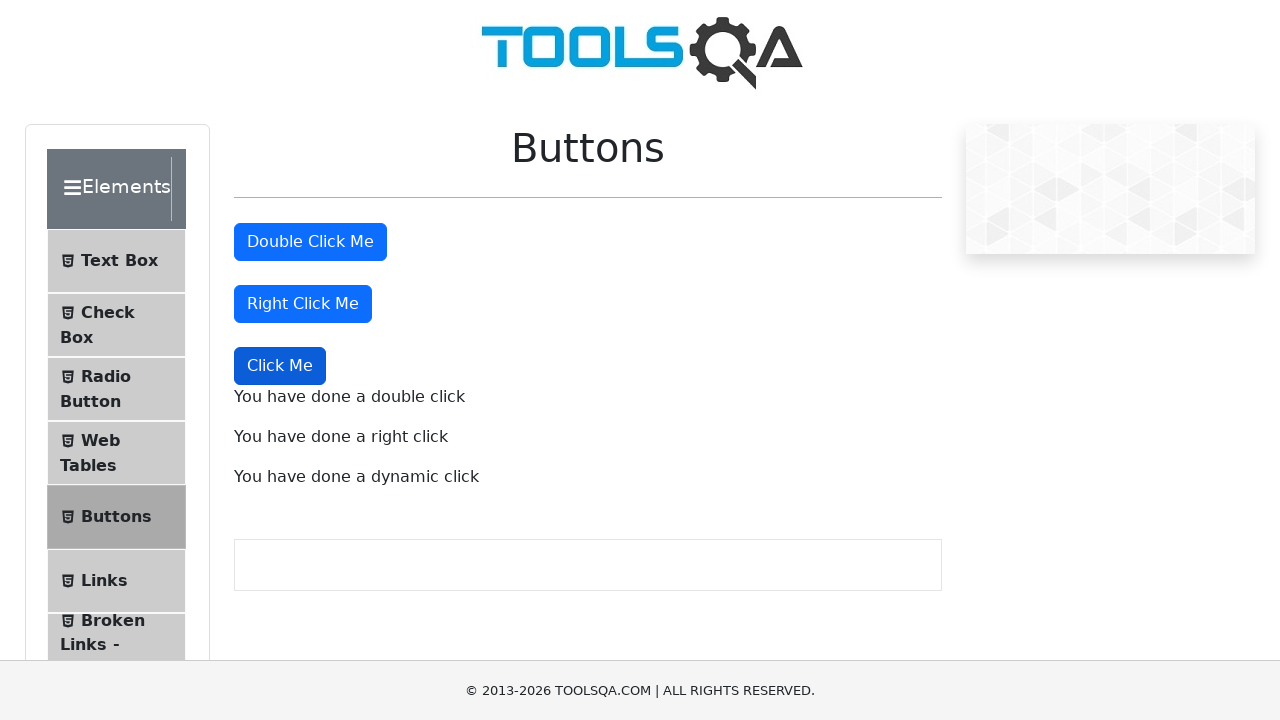